Solves a mathematical captcha by calculating a value, filling the answer, checking a checkbox, selecting a radio button, and submitting the form

Starting URL: http://suninjuly.github.io/math.html

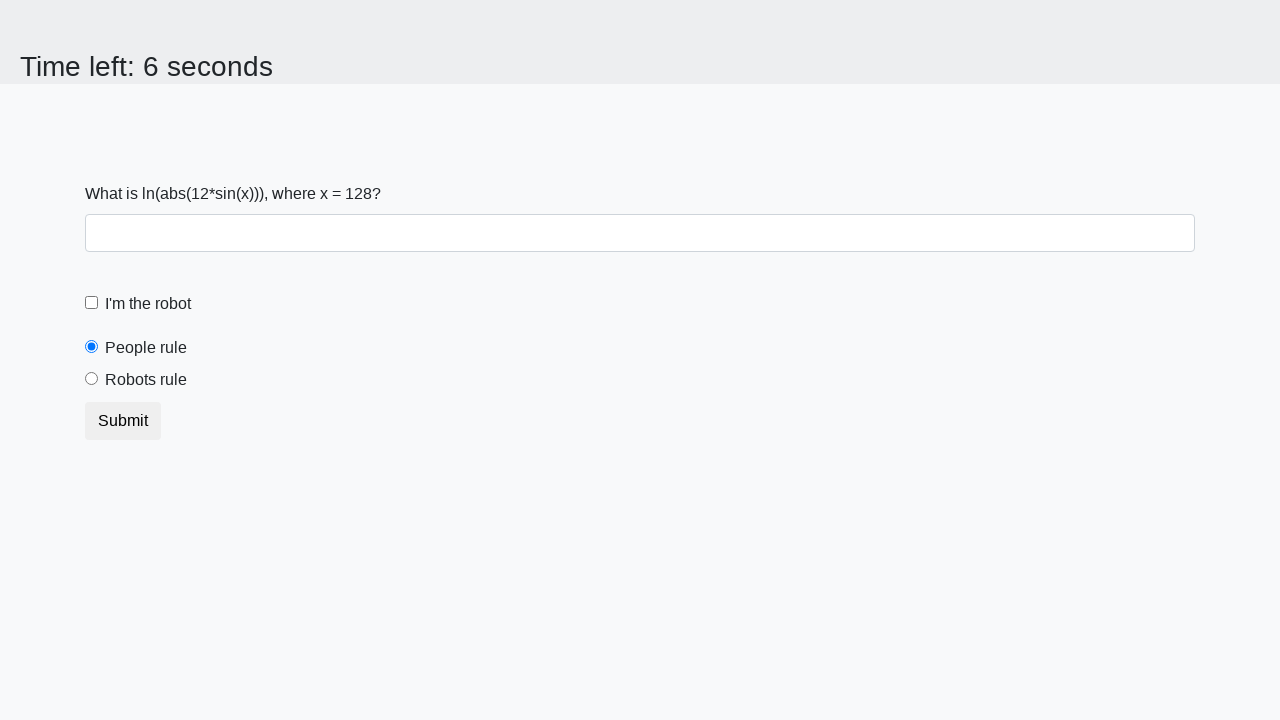

Located the input value element on the page
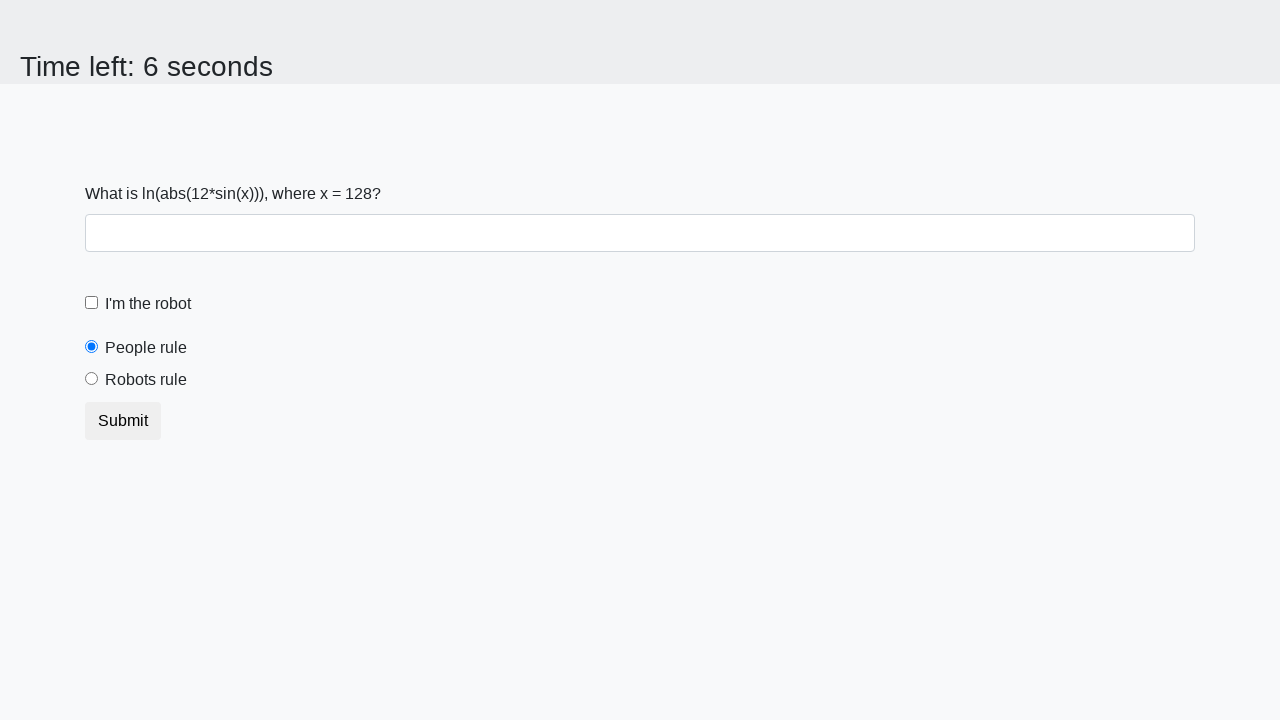

Extracted the x value from the input element
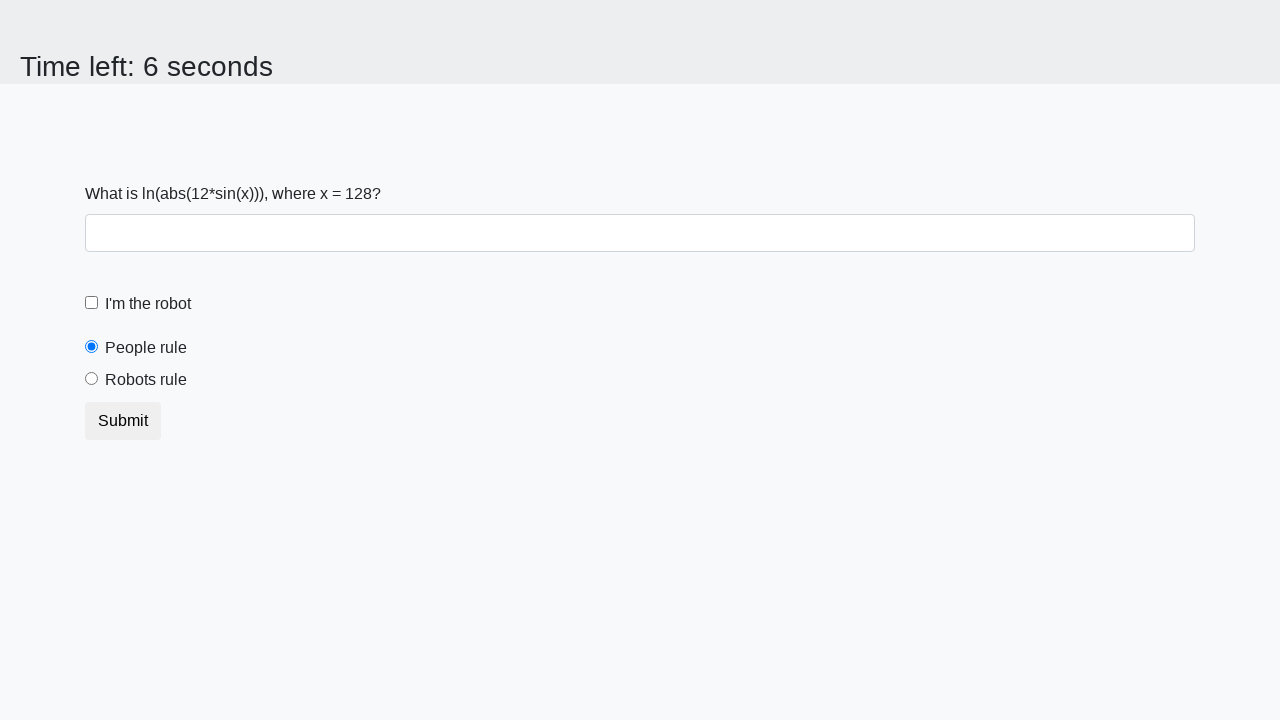

Calculated the mathematical captcha answer: 2.1578428097767746
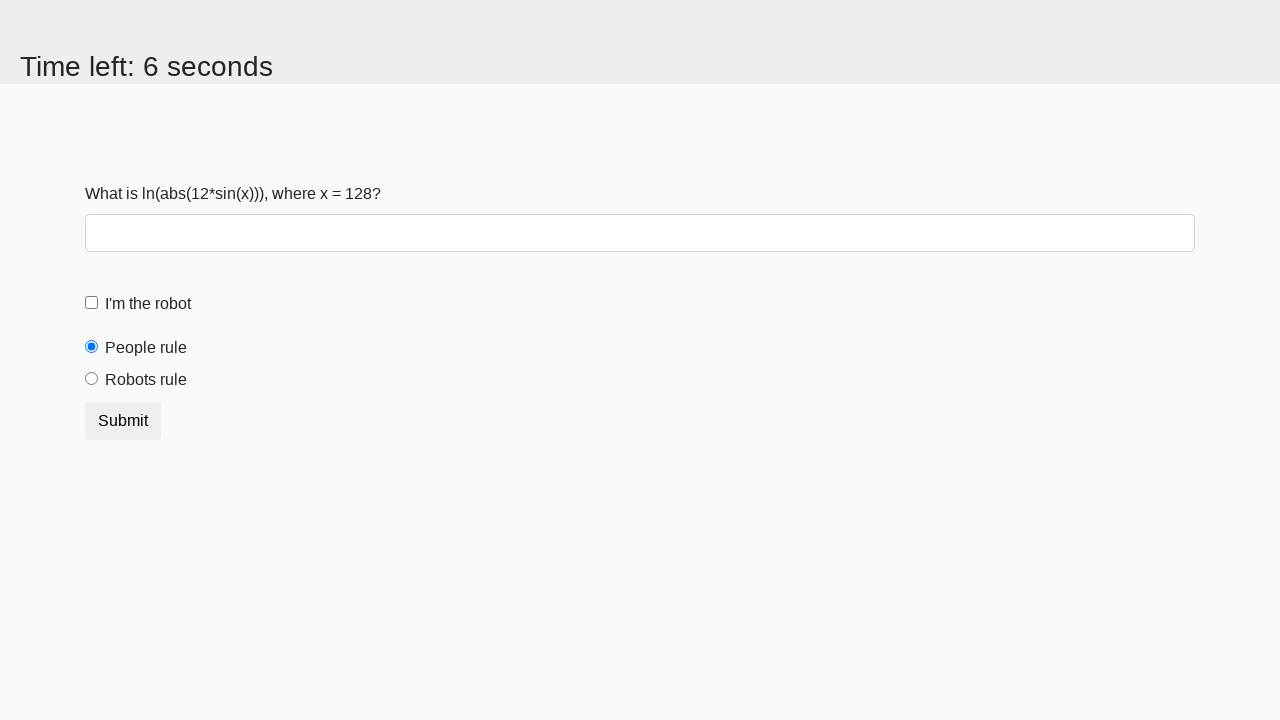

Filled the answer field with the calculated value on #answer
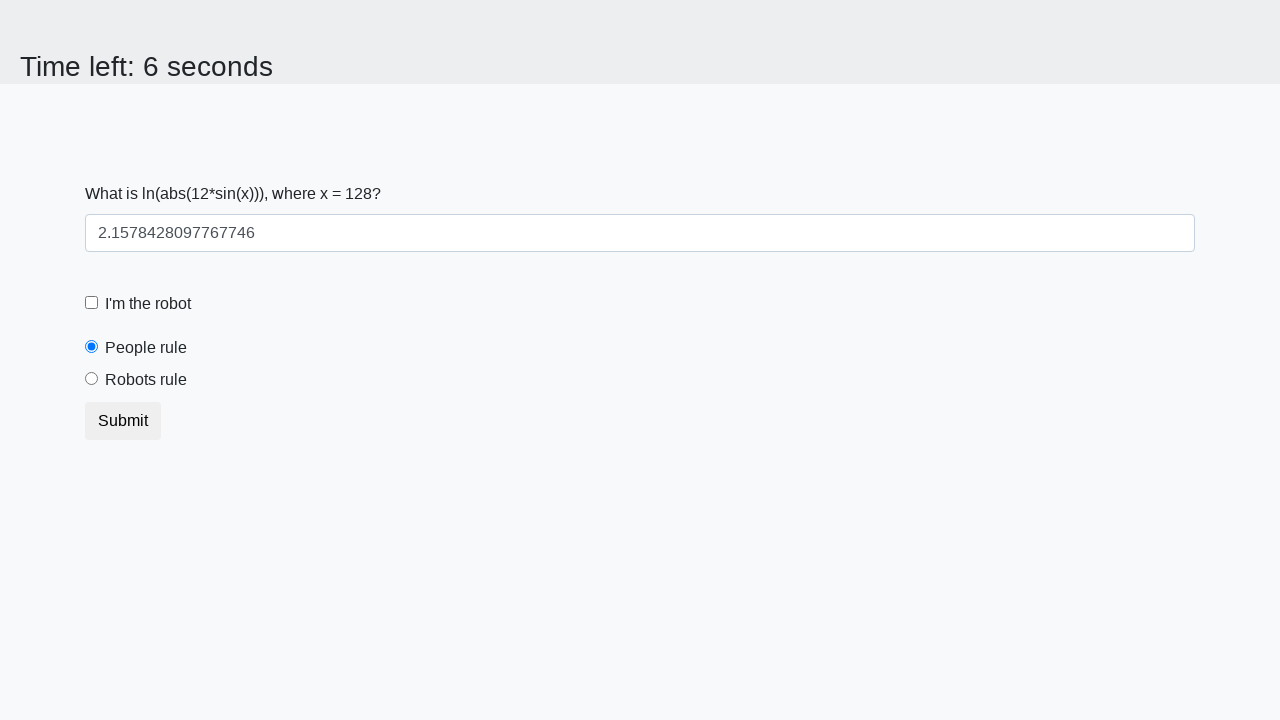

Clicked the robot checkbox at (148, 304) on [for='robotCheckbox']
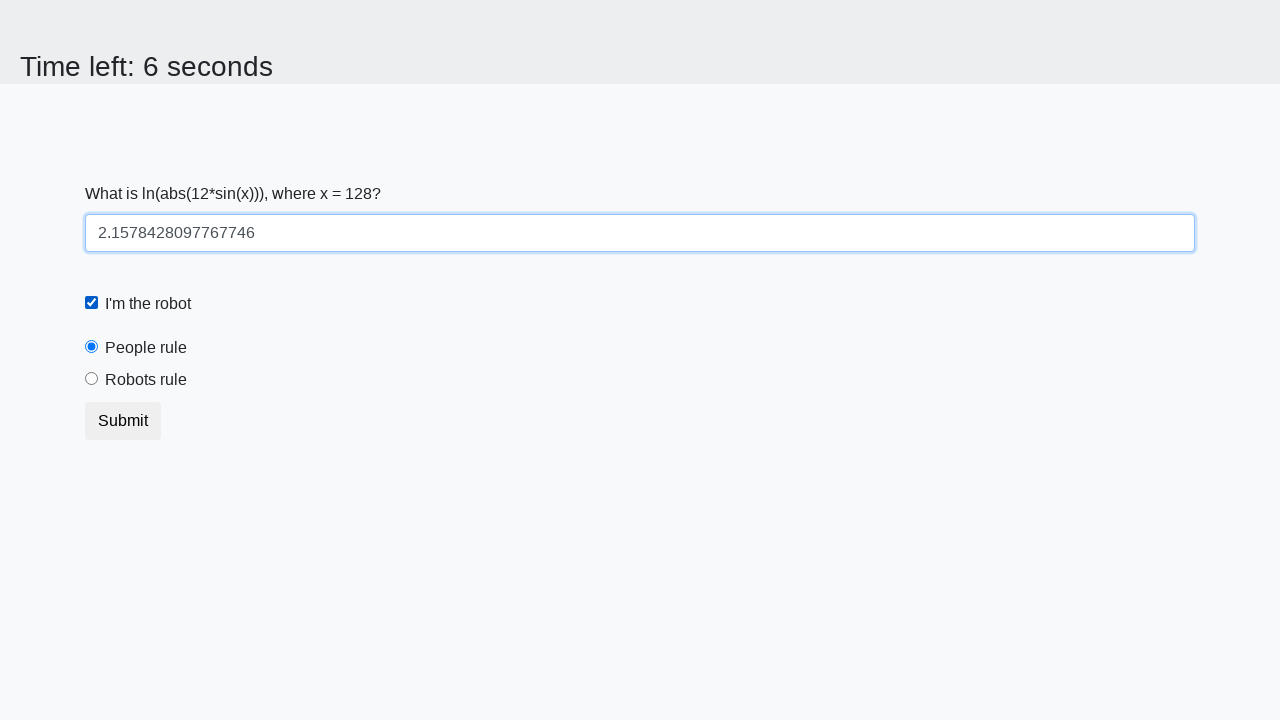

Selected the 'robots rule' radio button at (146, 380) on [for='robotsRule']
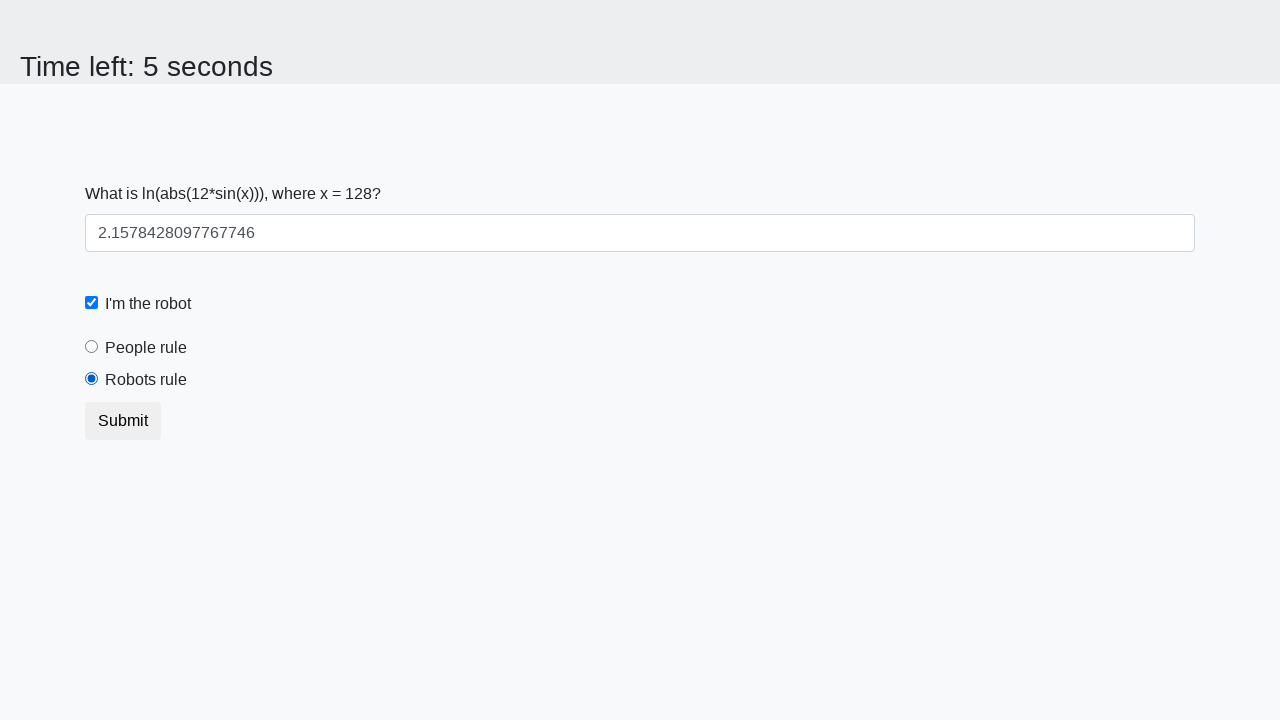

Clicked the submit button to submit the form at (123, 421) on .btn
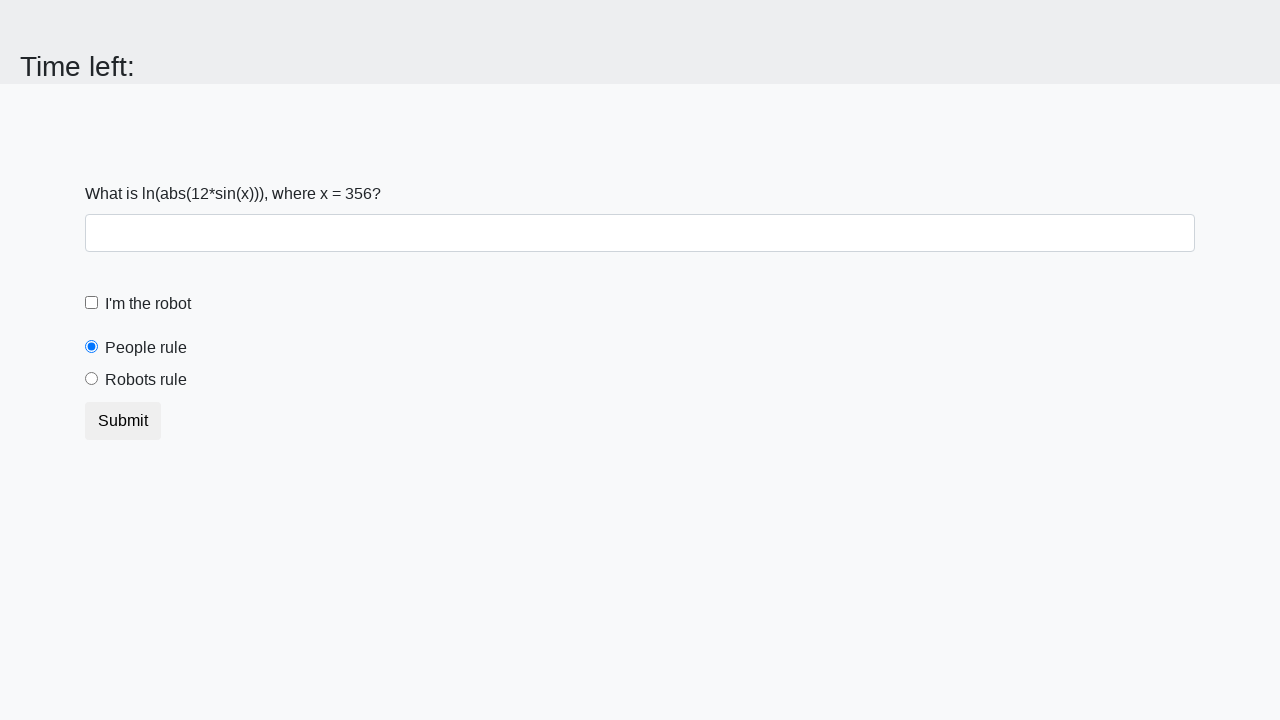

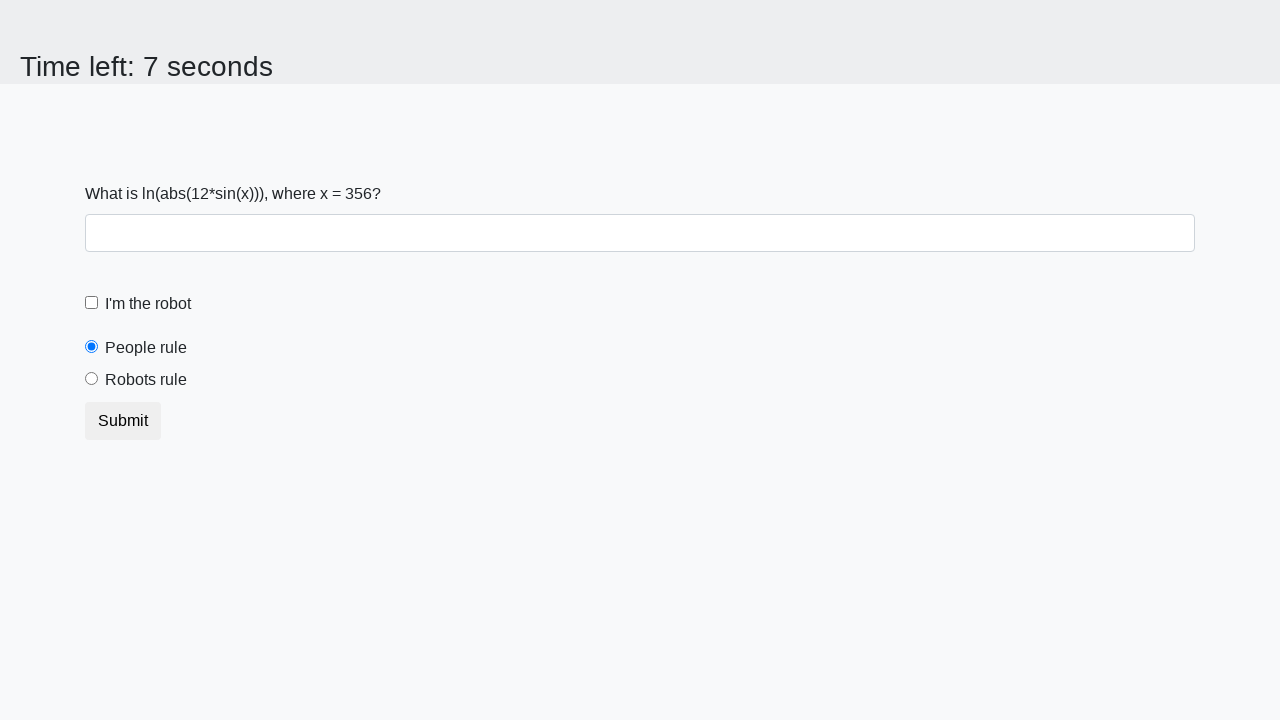